Tests the musician registration flow by opening the registration modal, filling out the form with name, email, password, accepting terms, and submitting the form.

Starting URL: https://ftg-ecos.netlify.app/

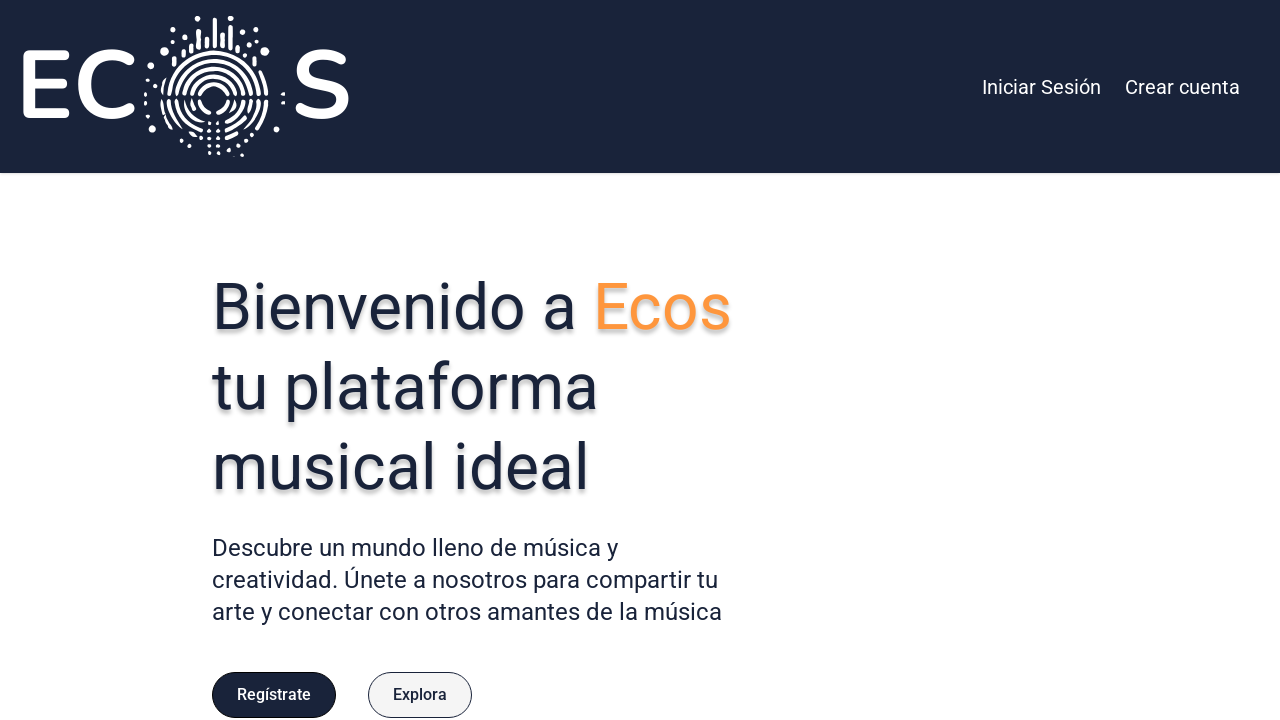

Clicked registration button in header at (1182, 86) on xpath=//div[@id='root']/div/header/div/div/div/div/button[2]
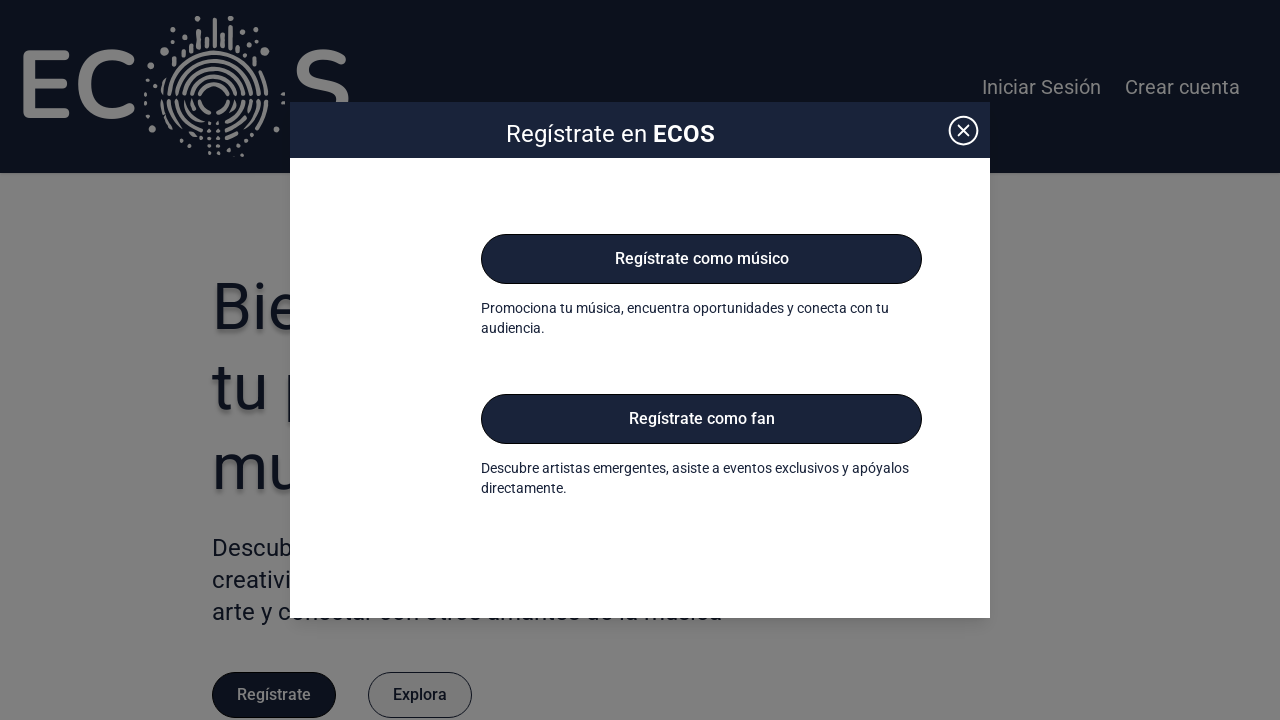

Clicked musician creation button in modal at (702, 259) on xpath=//div[@id='portal-root']/div/div/div[2]/div/div/button
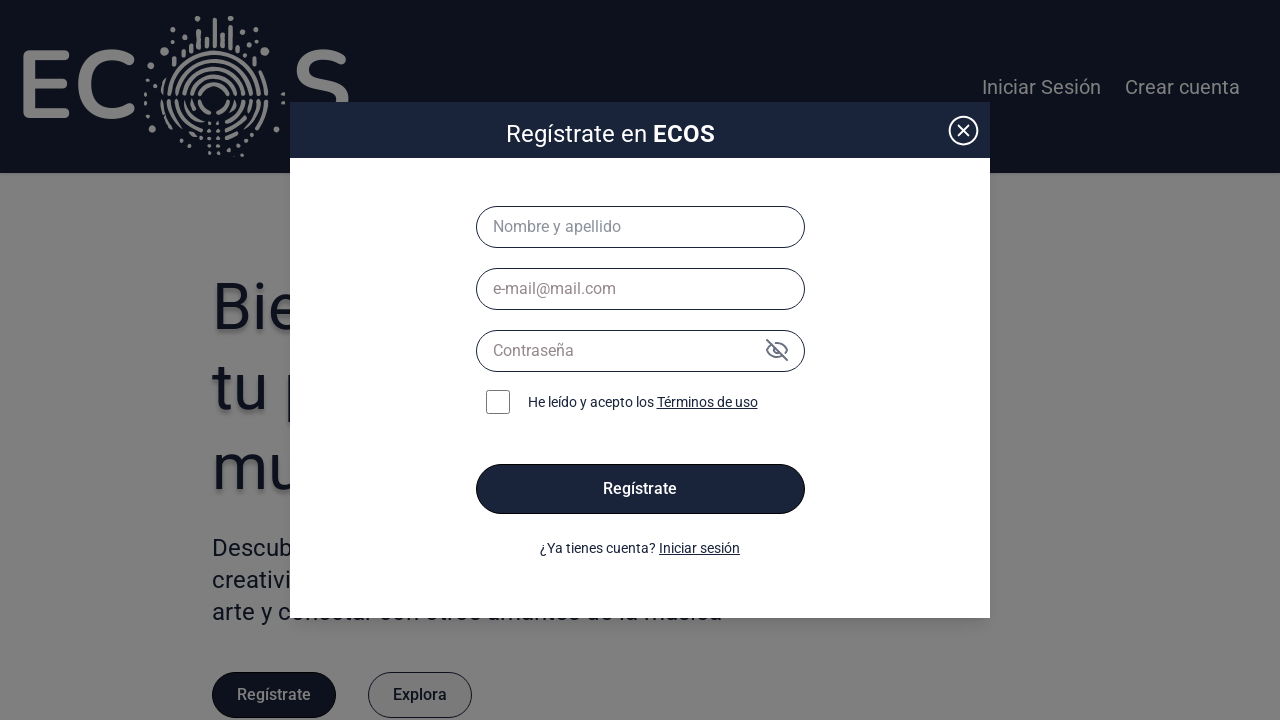

Filled name field with 'mariachi_sunrise' on input[name='name']
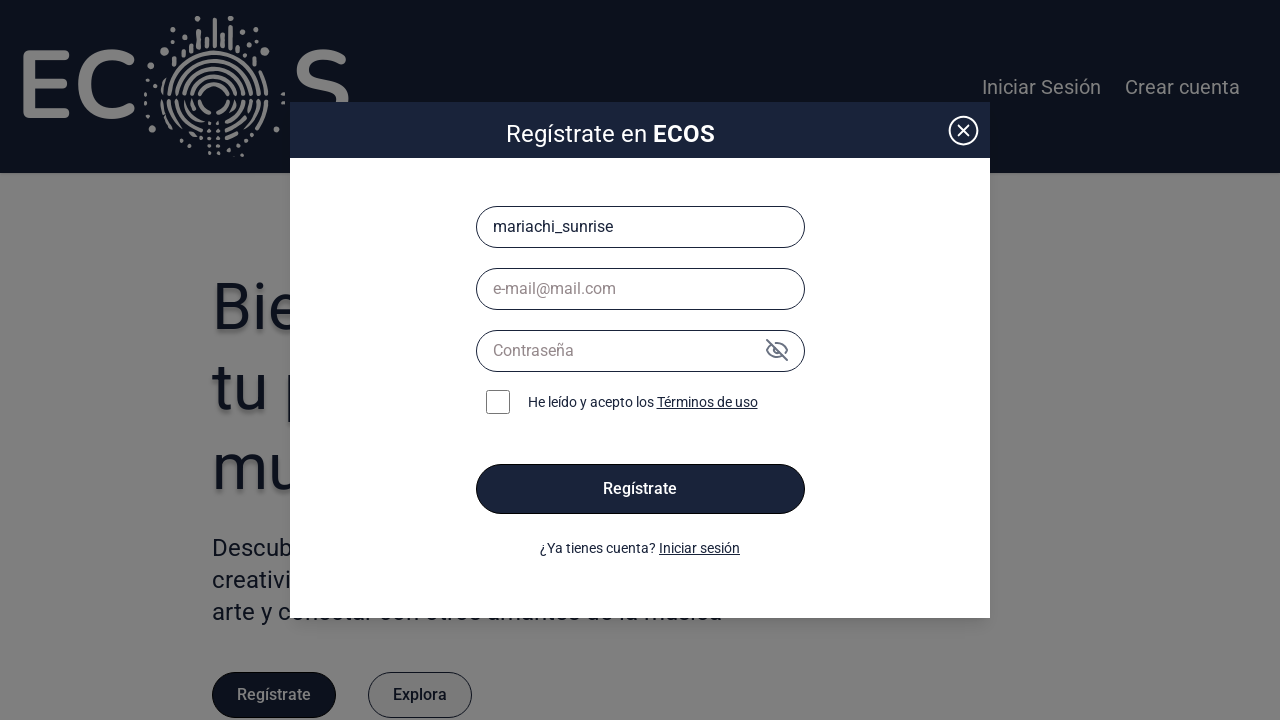

Filled email field with 'mariachi_sunrise@example.com' on input[name='email']
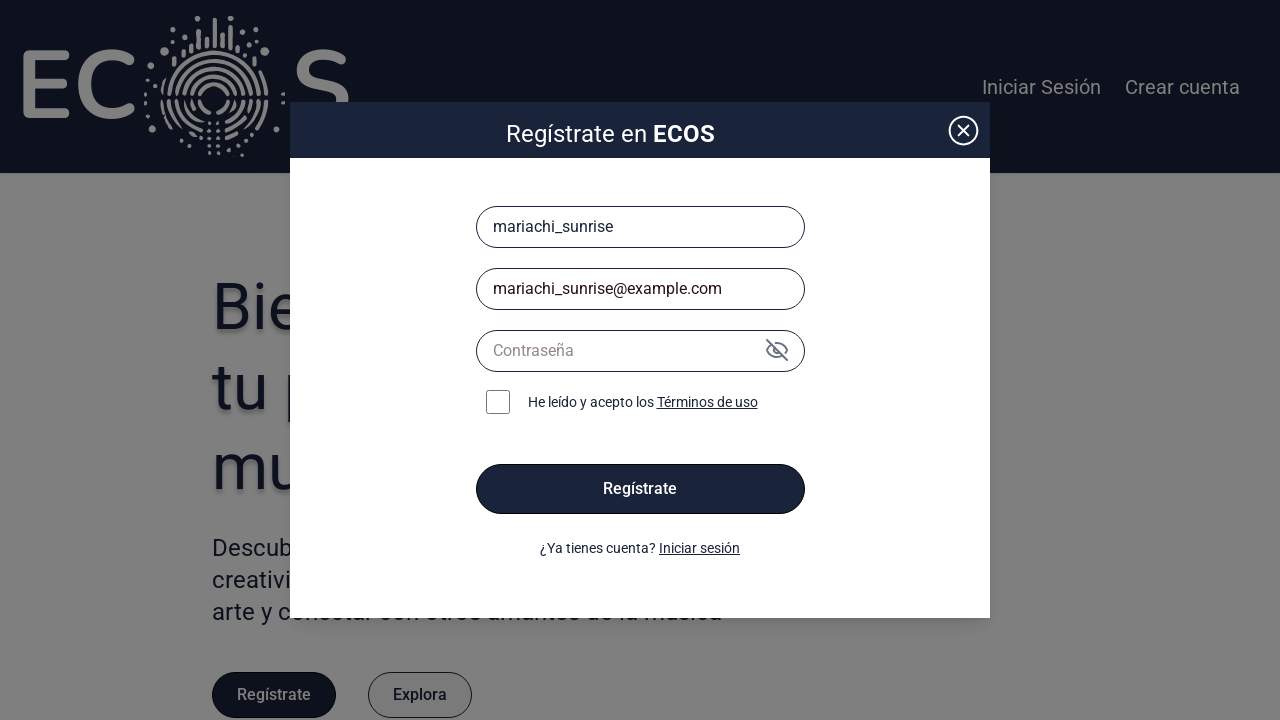

Filled password field with secure password on input[name='password']
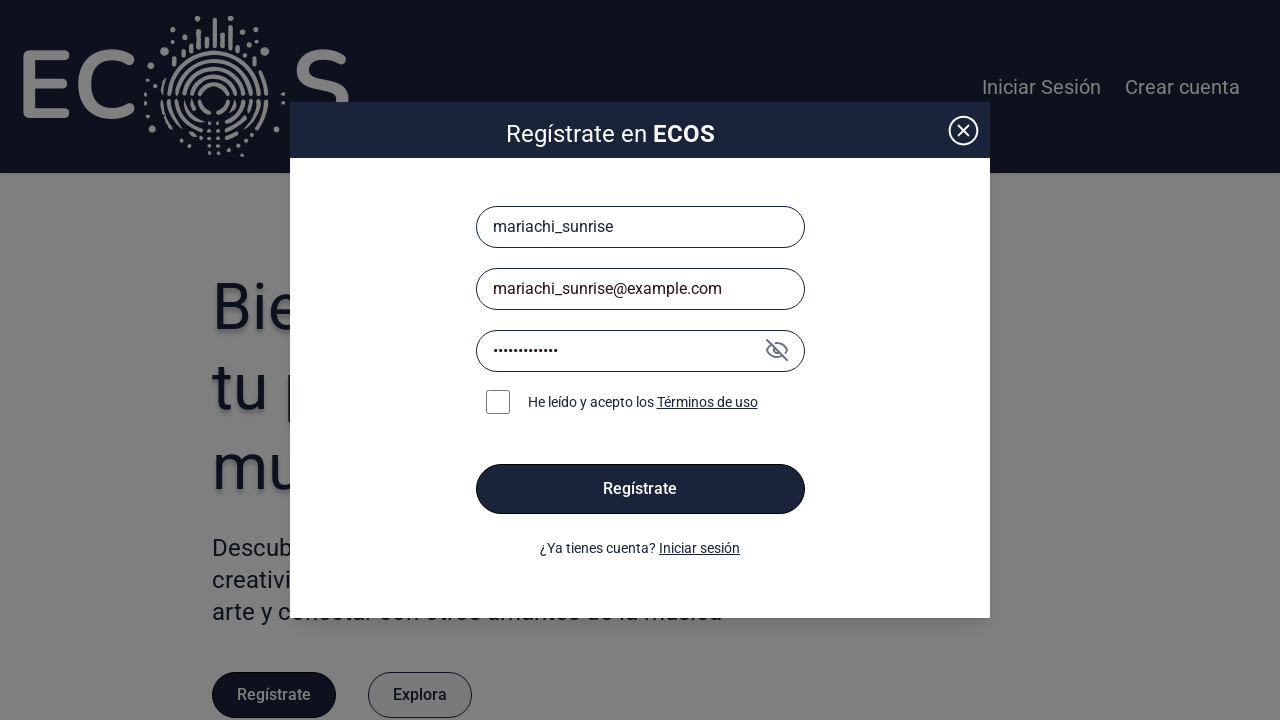

Accepted terms and conditions checkbox at (498, 402) on input[name='terms']
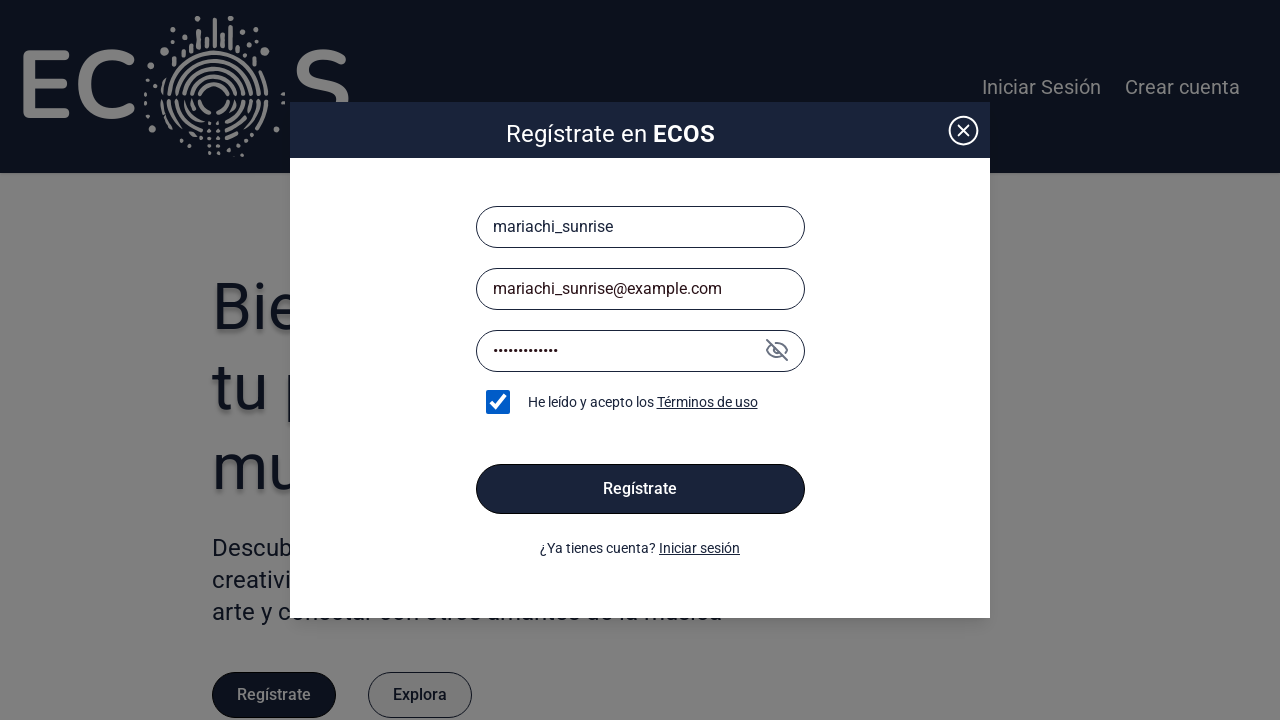

Submitted musician registration form at (640, 489) on button[type='submit']
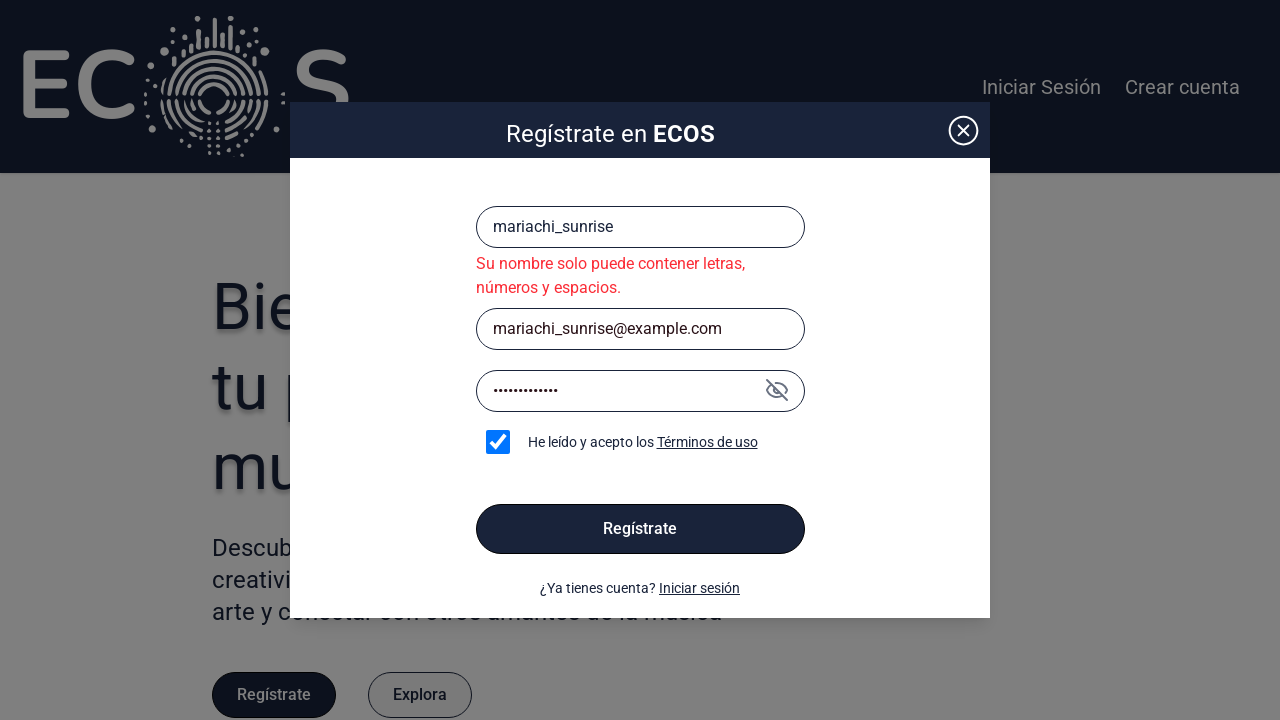

Waited 3 seconds for registration response
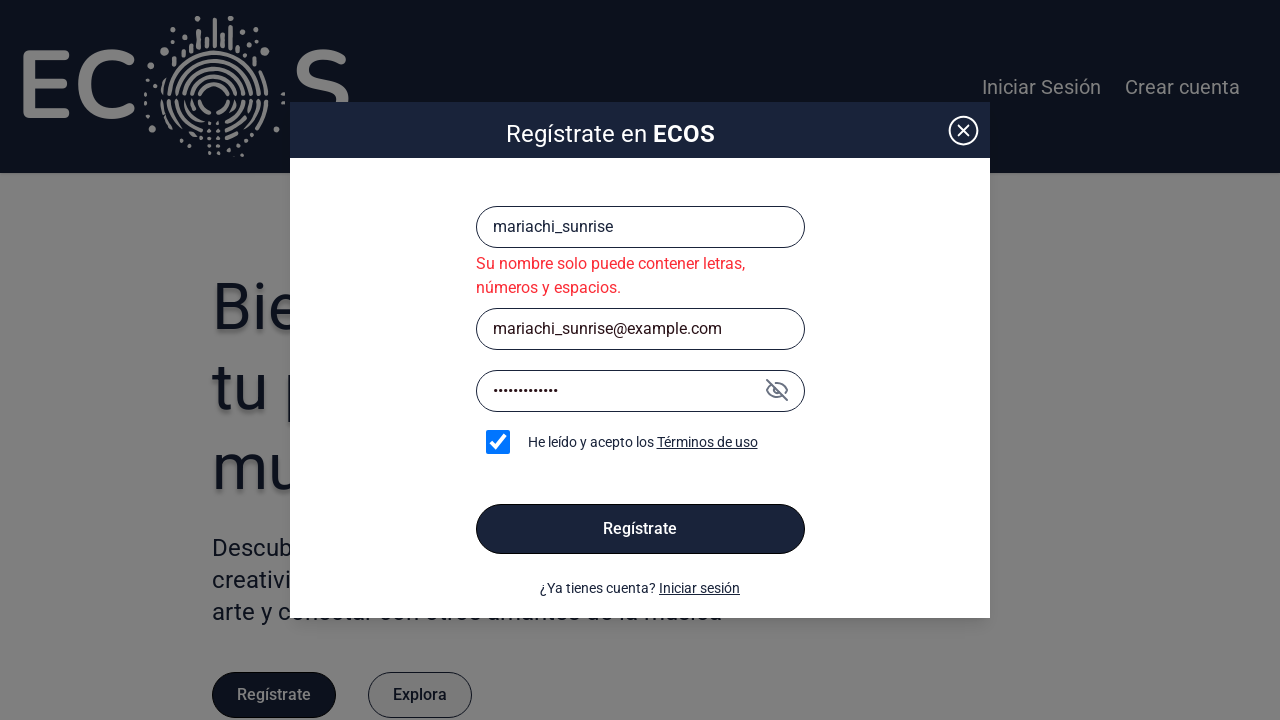

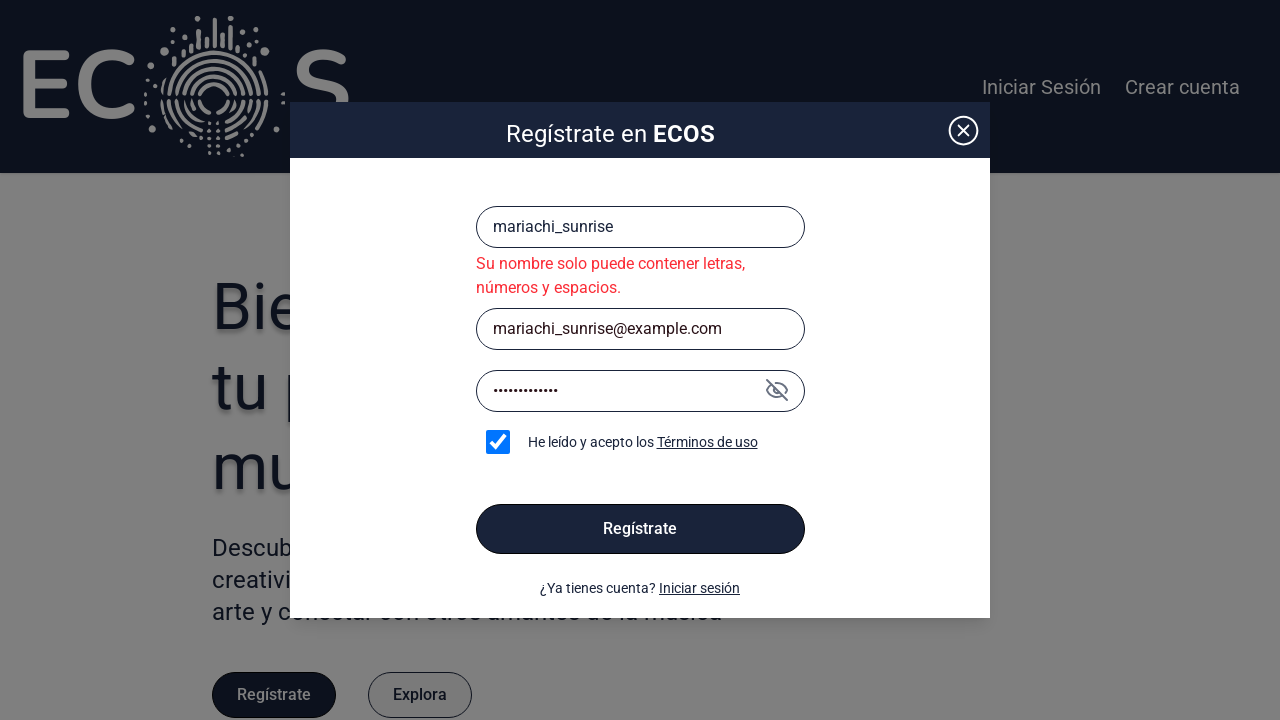